Tests explicit wait functionality by clicking a button that starts a timer and waiting for text "WebDriver" to appear

Starting URL: http://seleniumpractise.blogspot.com/2016/08/how-to-use-explicit-wait-in-selenium.html

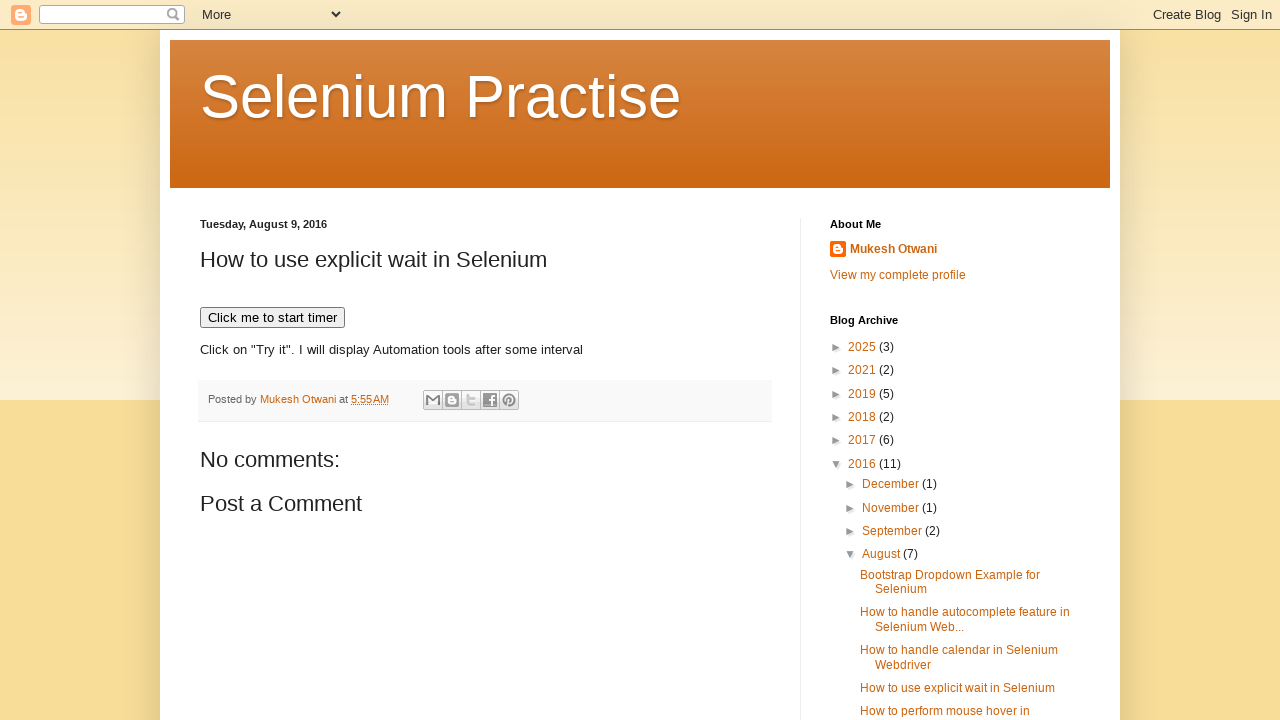

Clicked 'Click me to start timer' button to initiate the timer at (272, 318) on button:has-text('Click me to start timer')
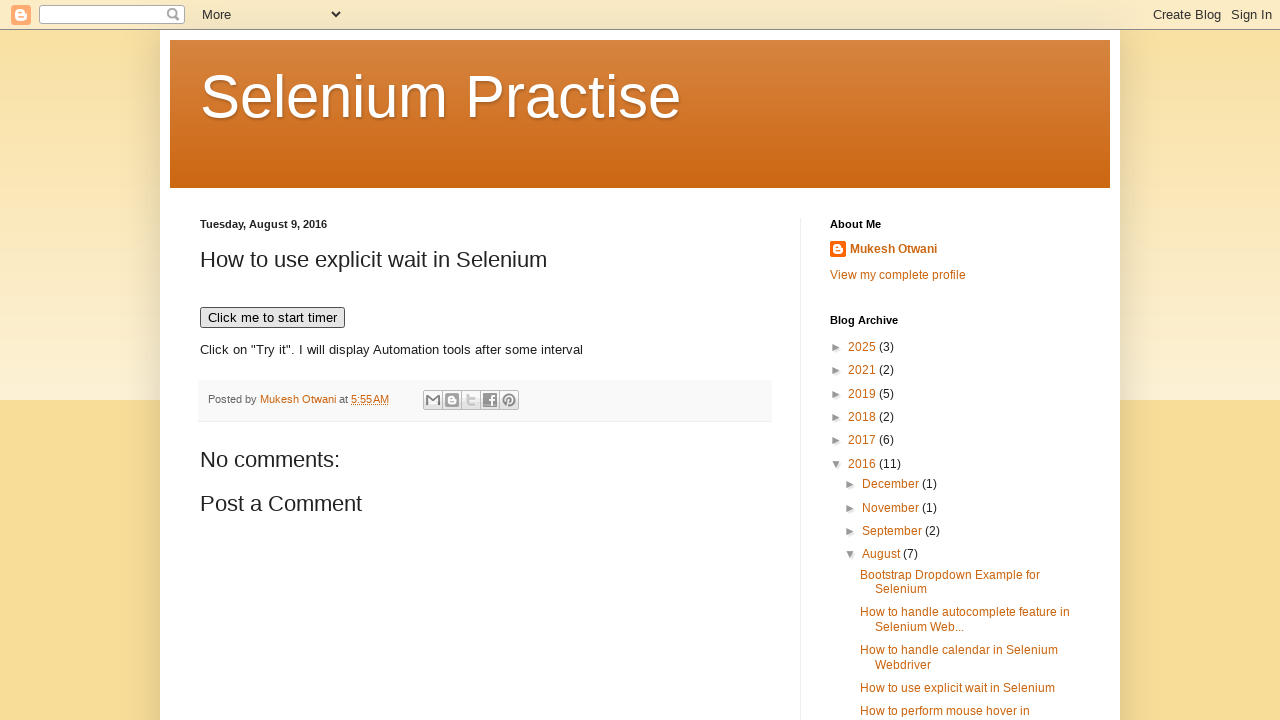

Waited for 'WebDriver' text to appear on the page
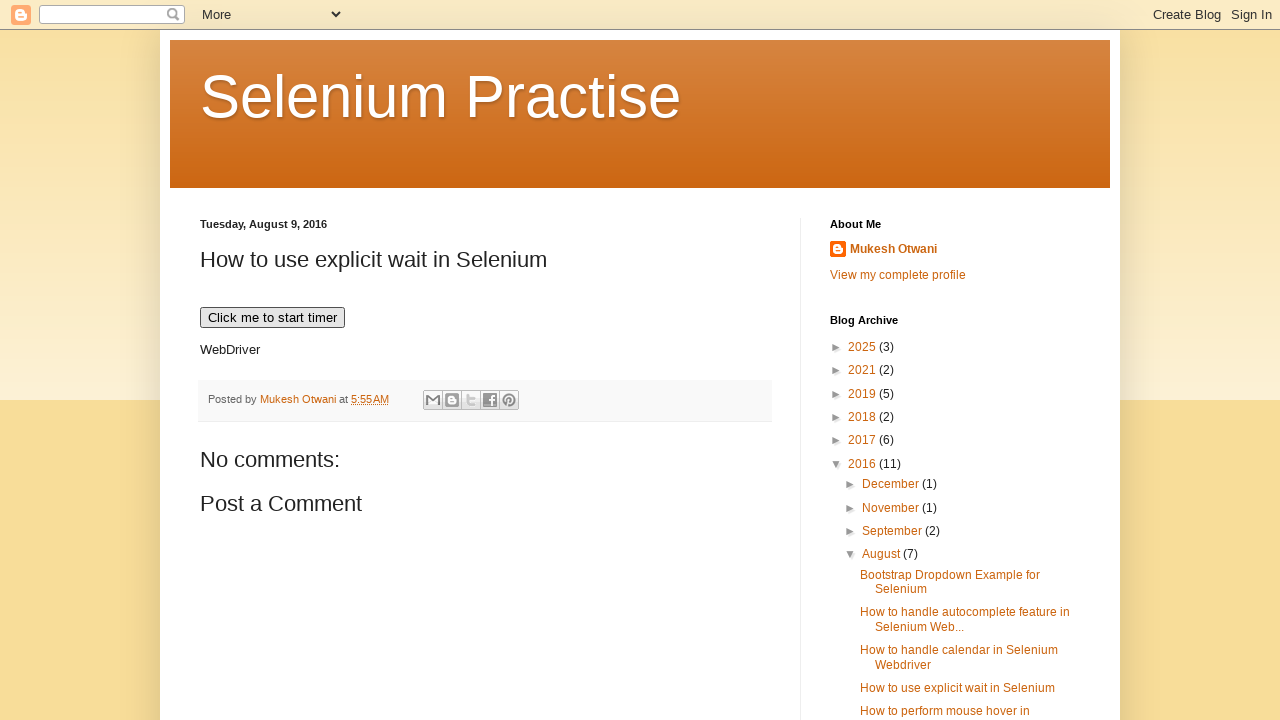

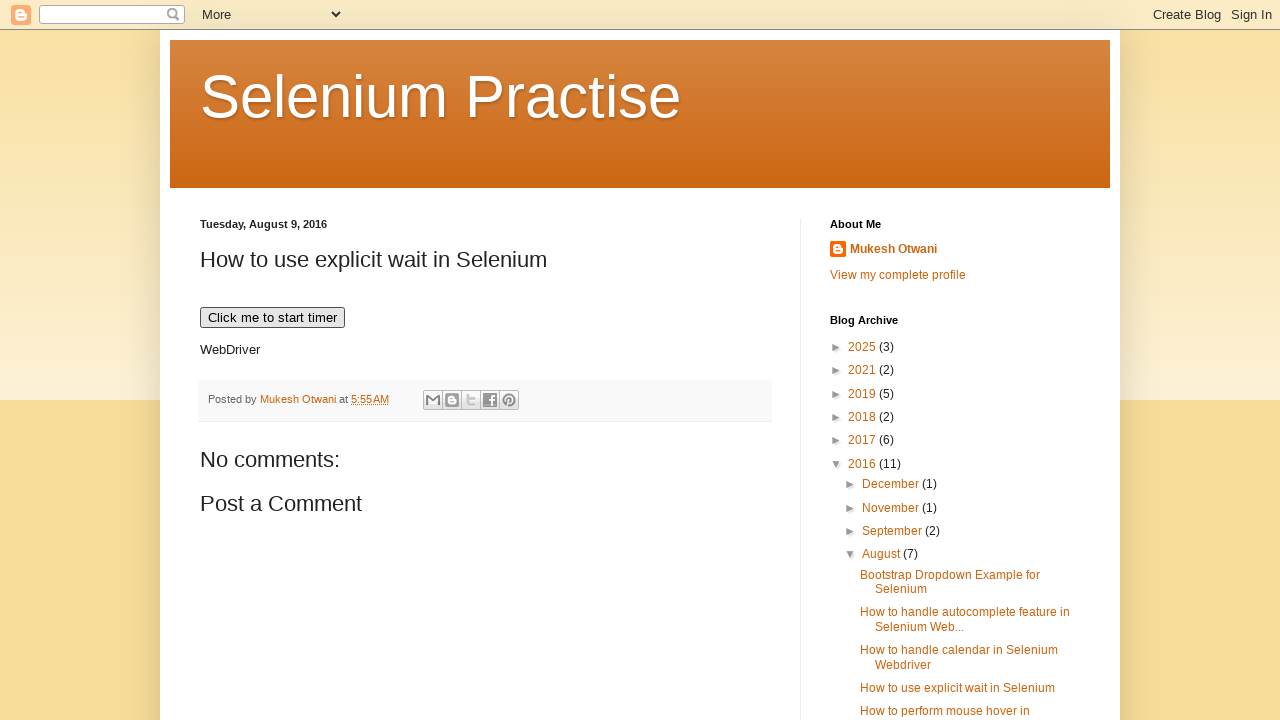